Tests clicking on the search input field on the Nykaa homepage

Starting URL: https://www.nykaa.com/

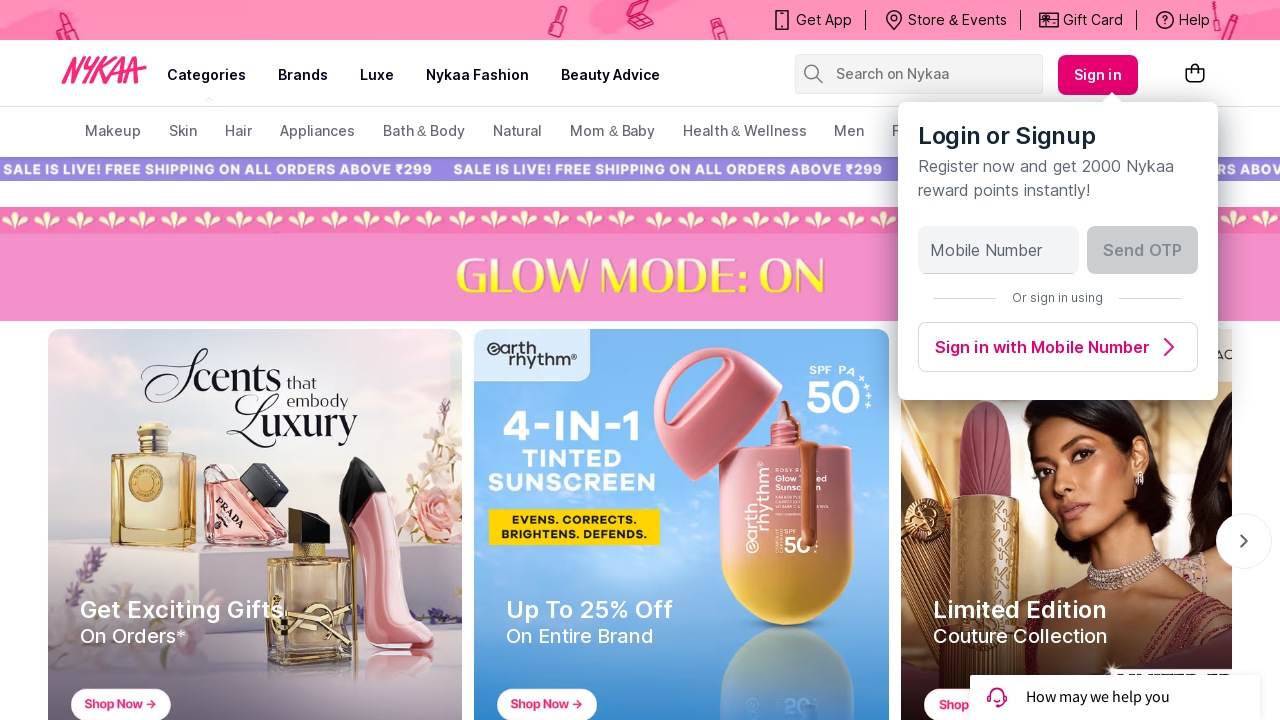

Clicked on the search input field on Nykaa homepage at (928, 74) on input[name='search-suggestions-nykaa']
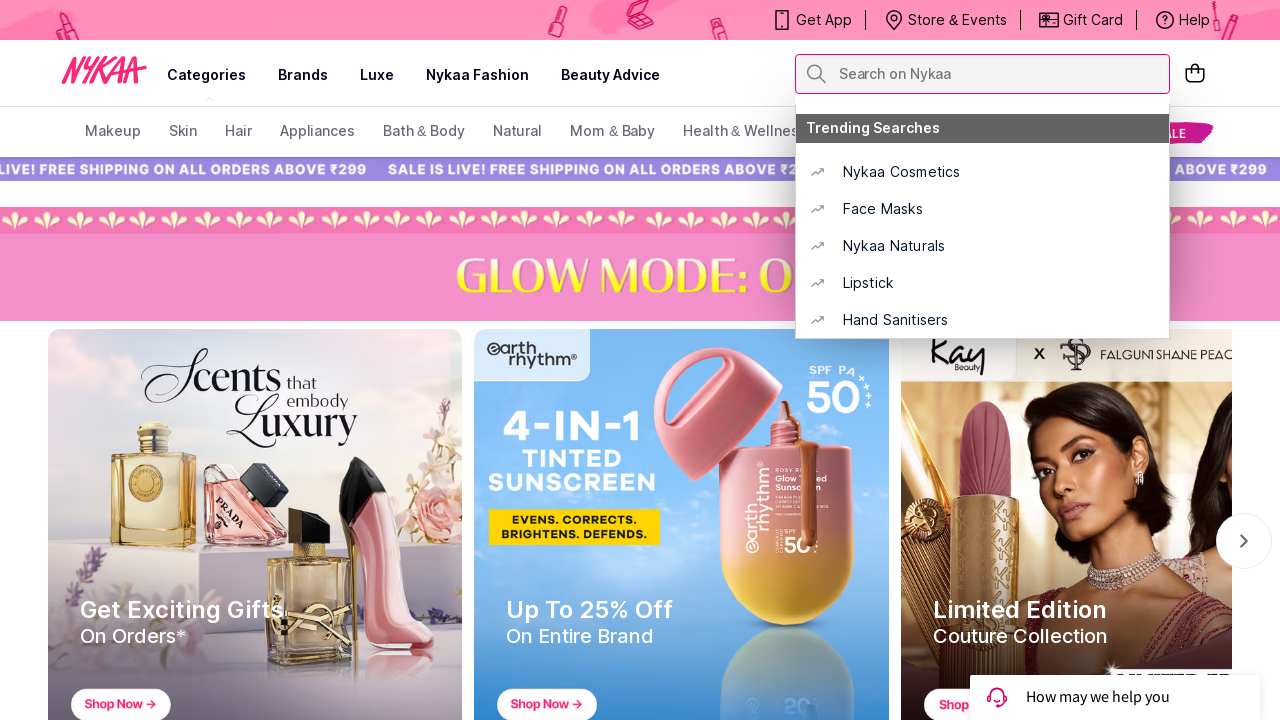

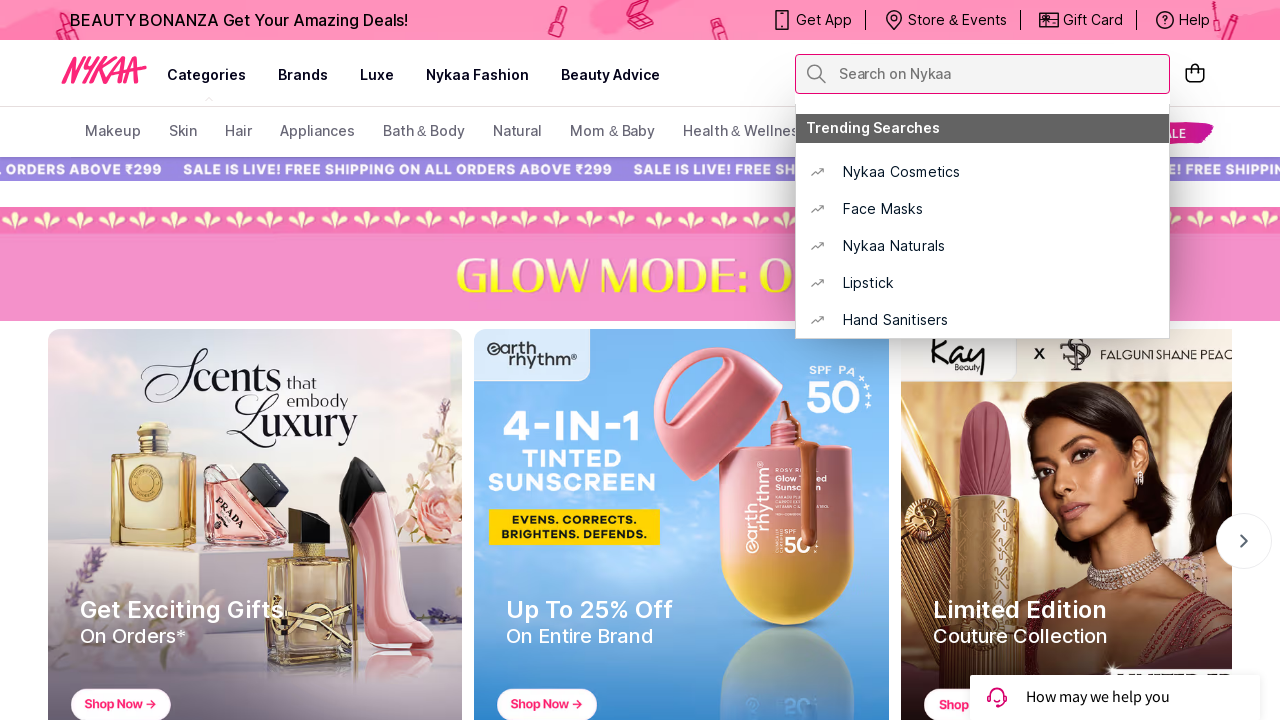